Tests the Exit Intent functionality on the-internet.herokuapp.com by navigating to the Exit Intent page and interacting with page elements.

Starting URL: https://the-internet.herokuapp.com/

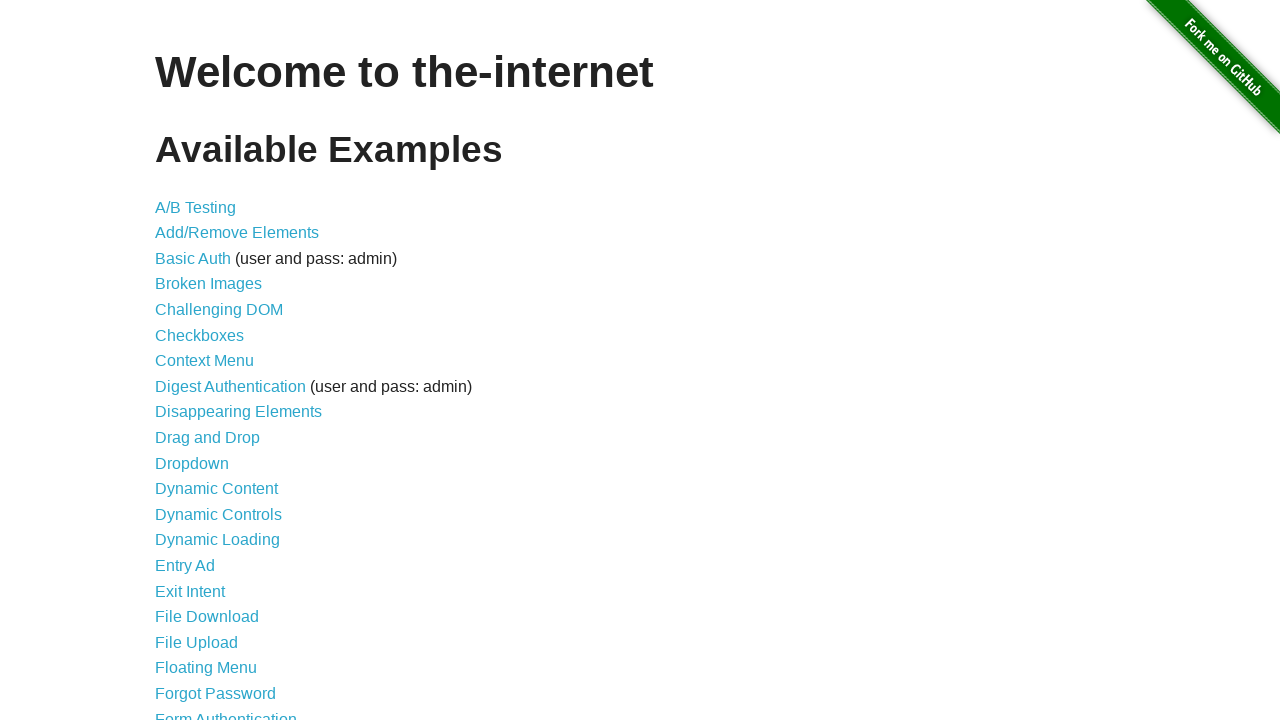

Clicked on the 'Exit Intent' link at (190, 591) on a:text('Exit Intent')
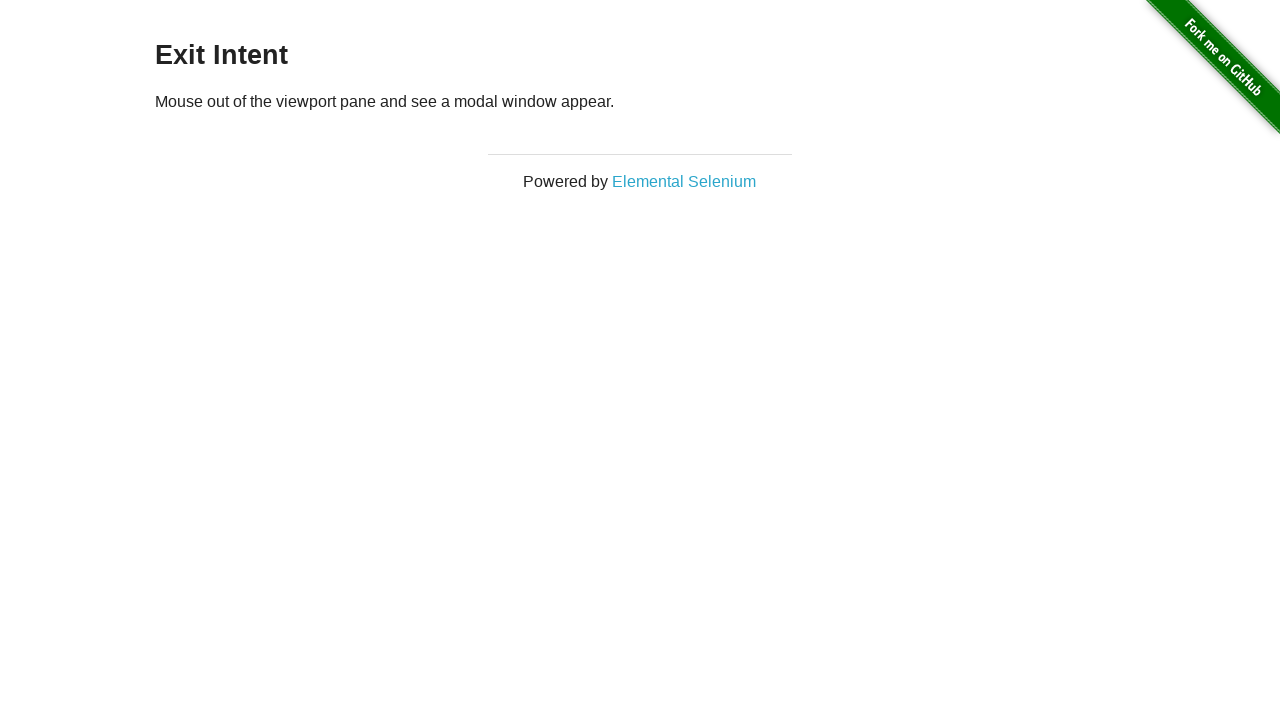

Exit Intent page loaded
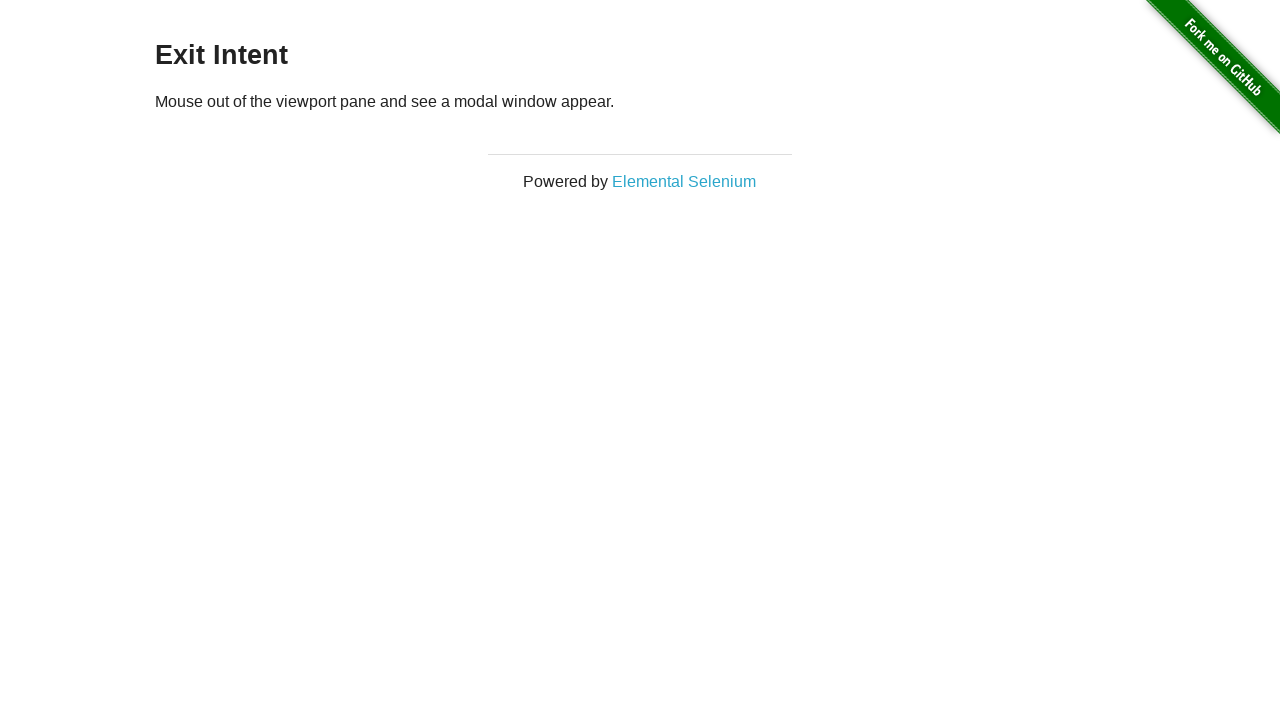

Clicked on the paragraph element at (640, 101) on p
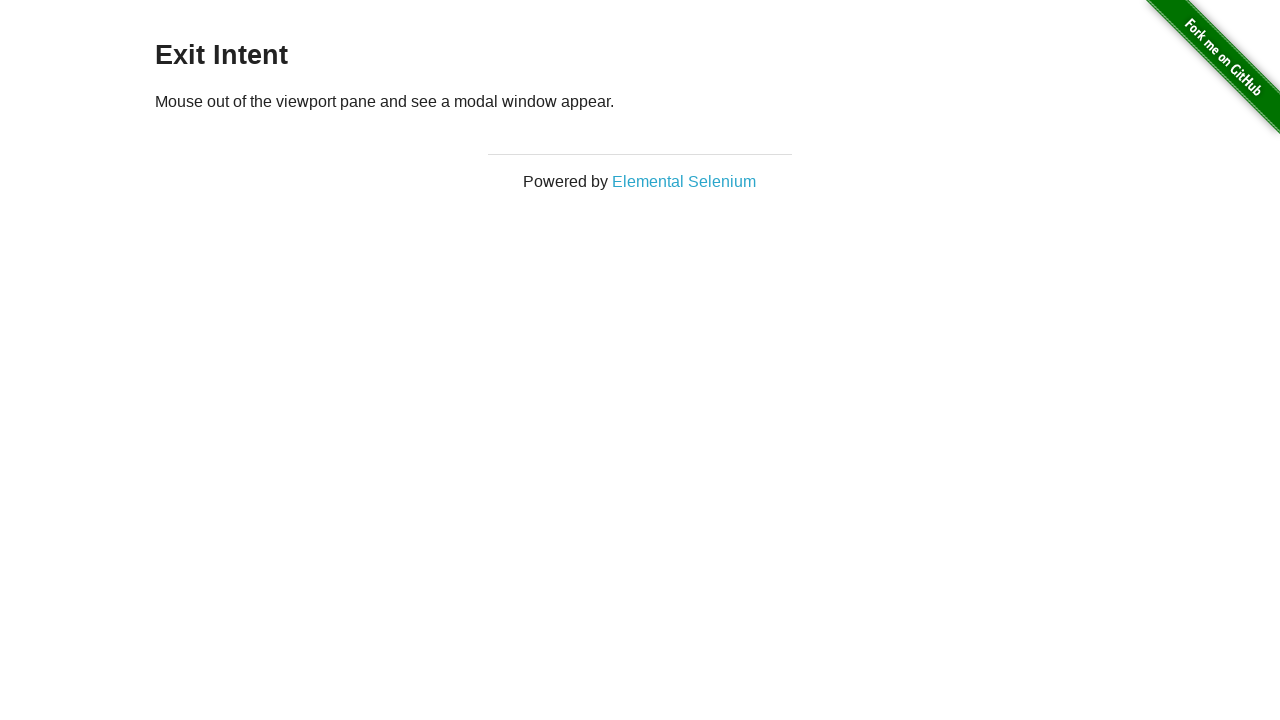

Waited 1000ms for modal or effect to trigger
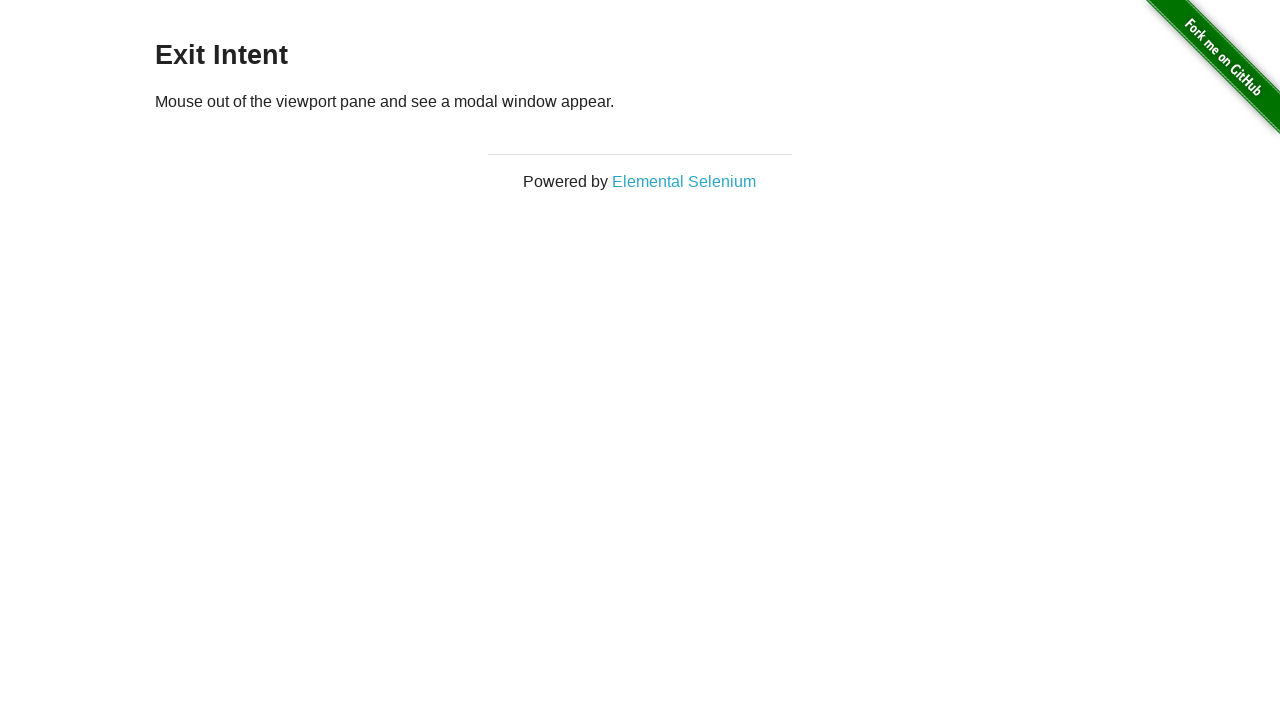

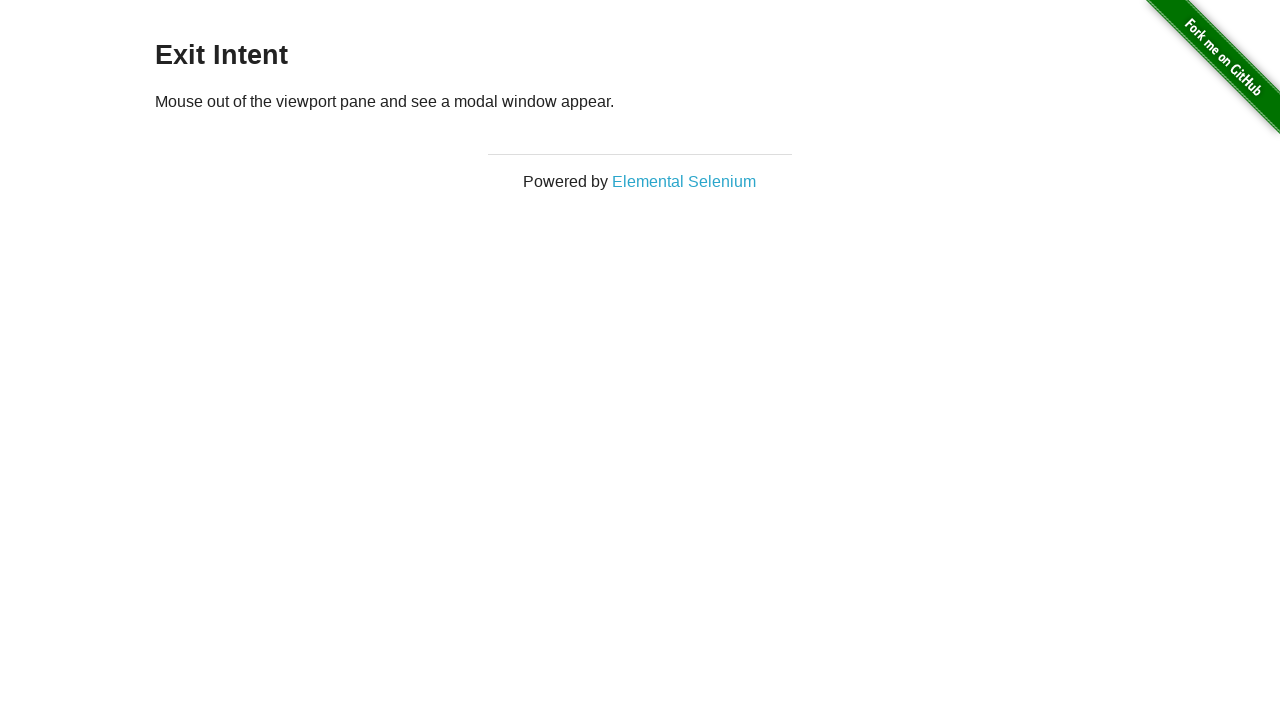